Tests that other controls are hidden when editing a todo item

Starting URL: https://demo.playwright.dev/todomvc

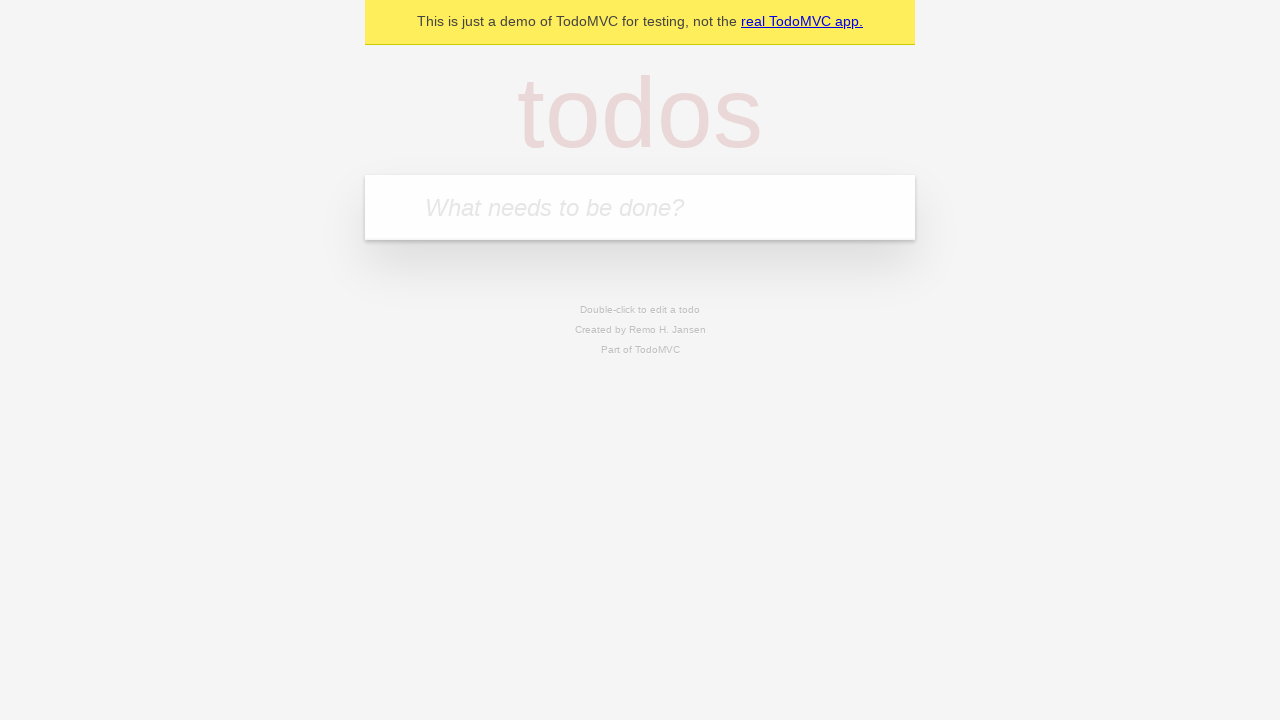

Filled input field with 'buy some cheese' on internal:attr=[placeholder="What needs to be done?"i]
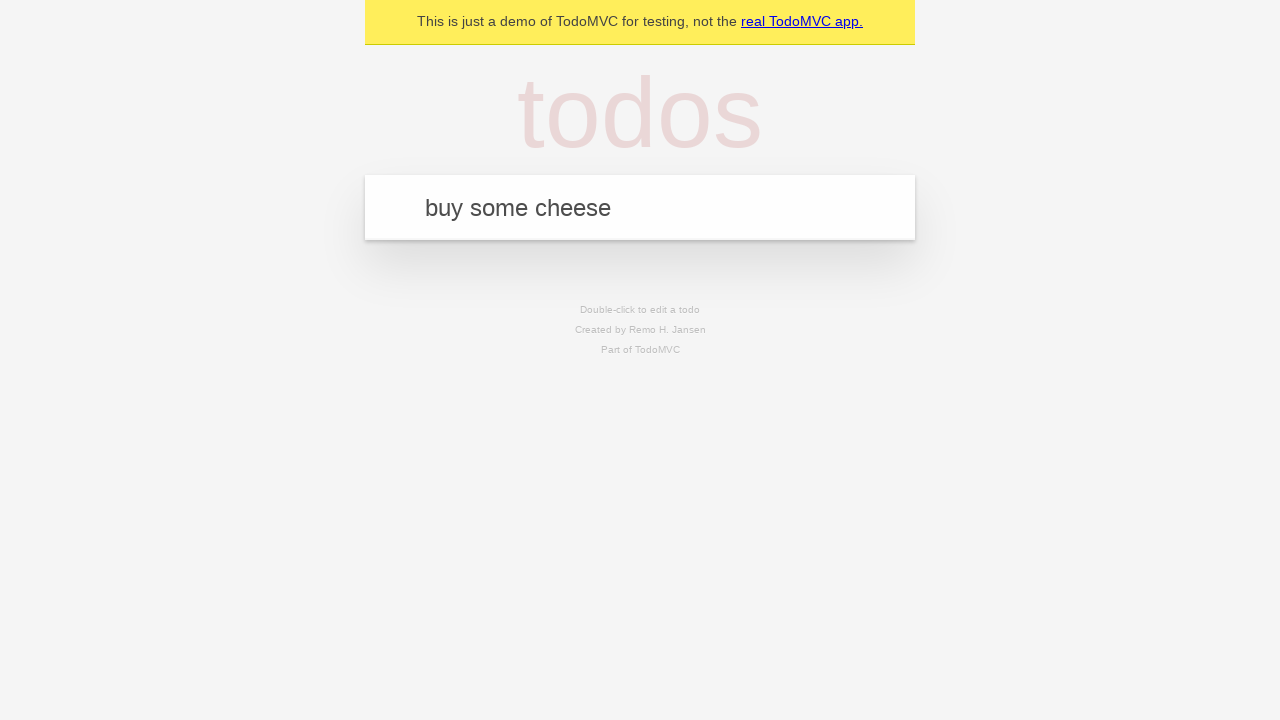

Pressed Enter to create first todo item on internal:attr=[placeholder="What needs to be done?"i]
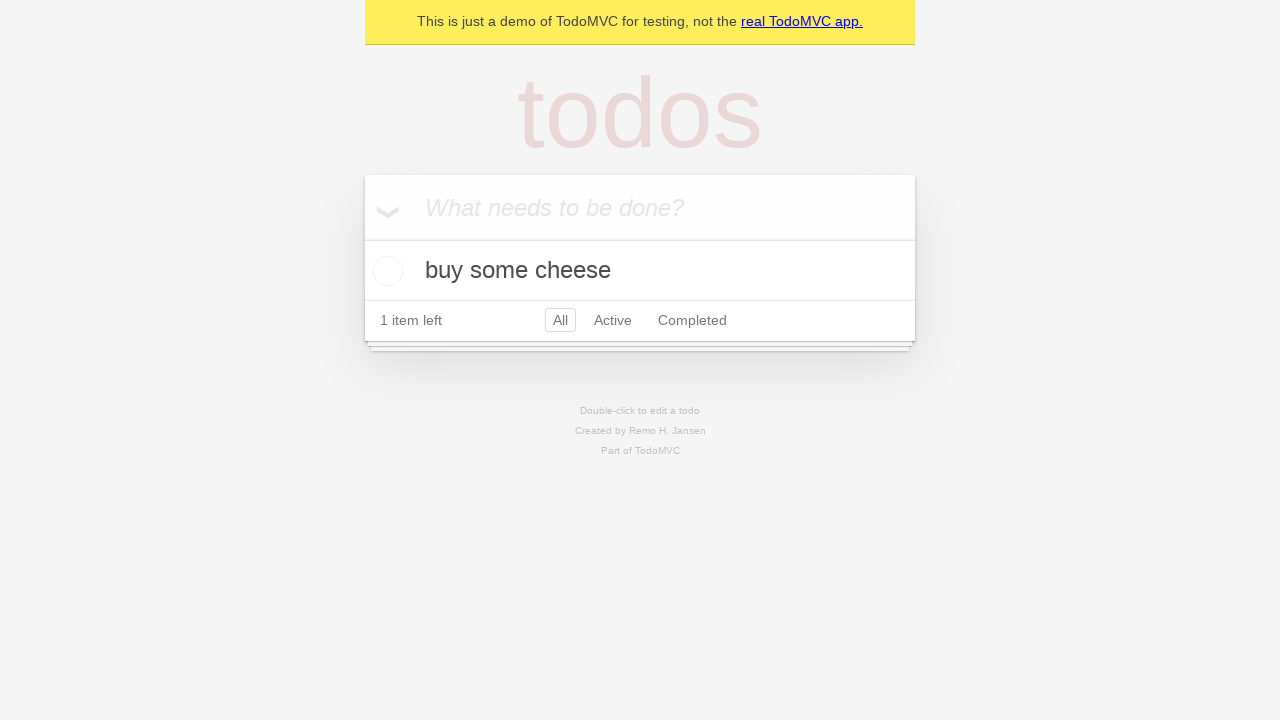

Filled input field with 'feed the cat' on internal:attr=[placeholder="What needs to be done?"i]
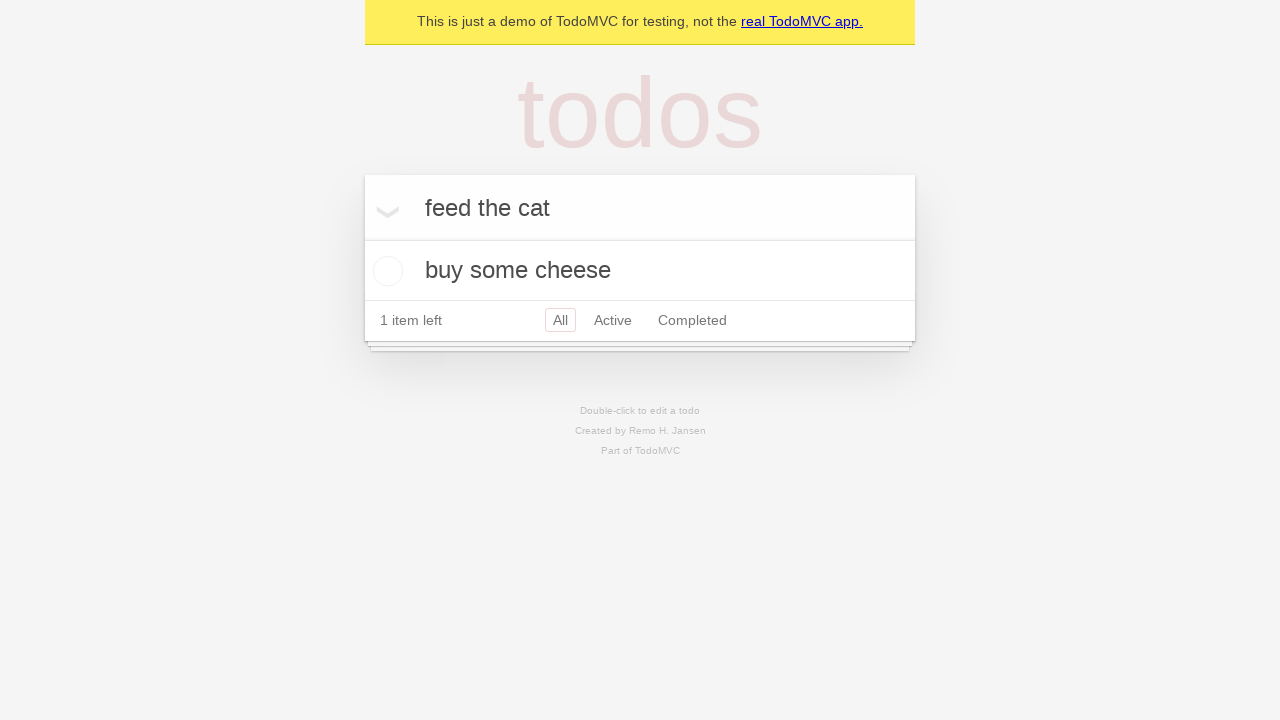

Pressed Enter to create second todo item on internal:attr=[placeholder="What needs to be done?"i]
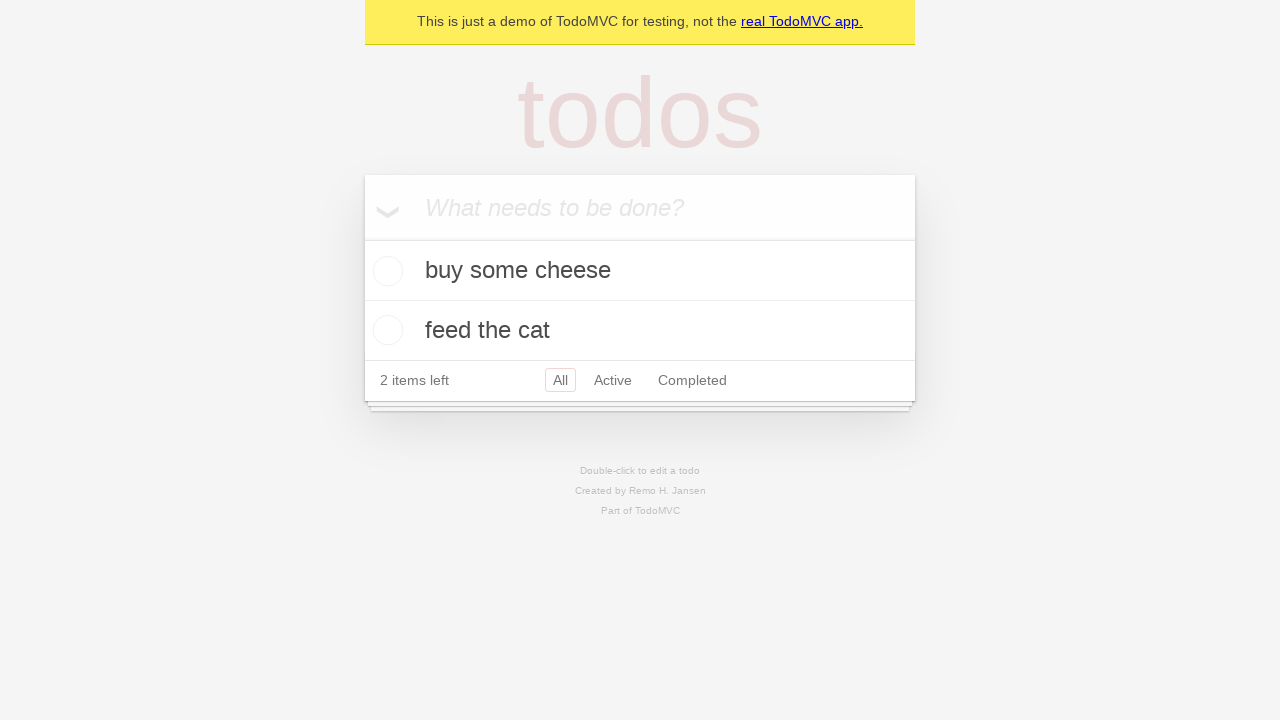

Filled input field with 'book a doctors appointment' on internal:attr=[placeholder="What needs to be done?"i]
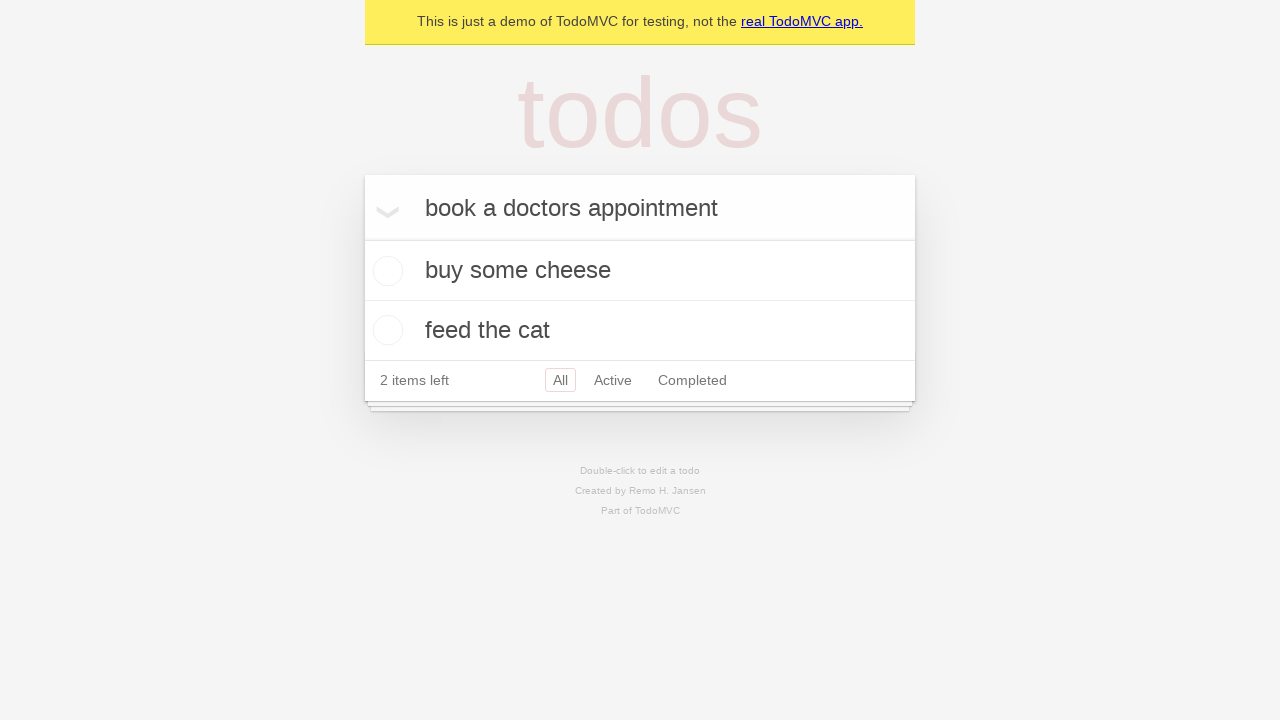

Pressed Enter to create third todo item on internal:attr=[placeholder="What needs to be done?"i]
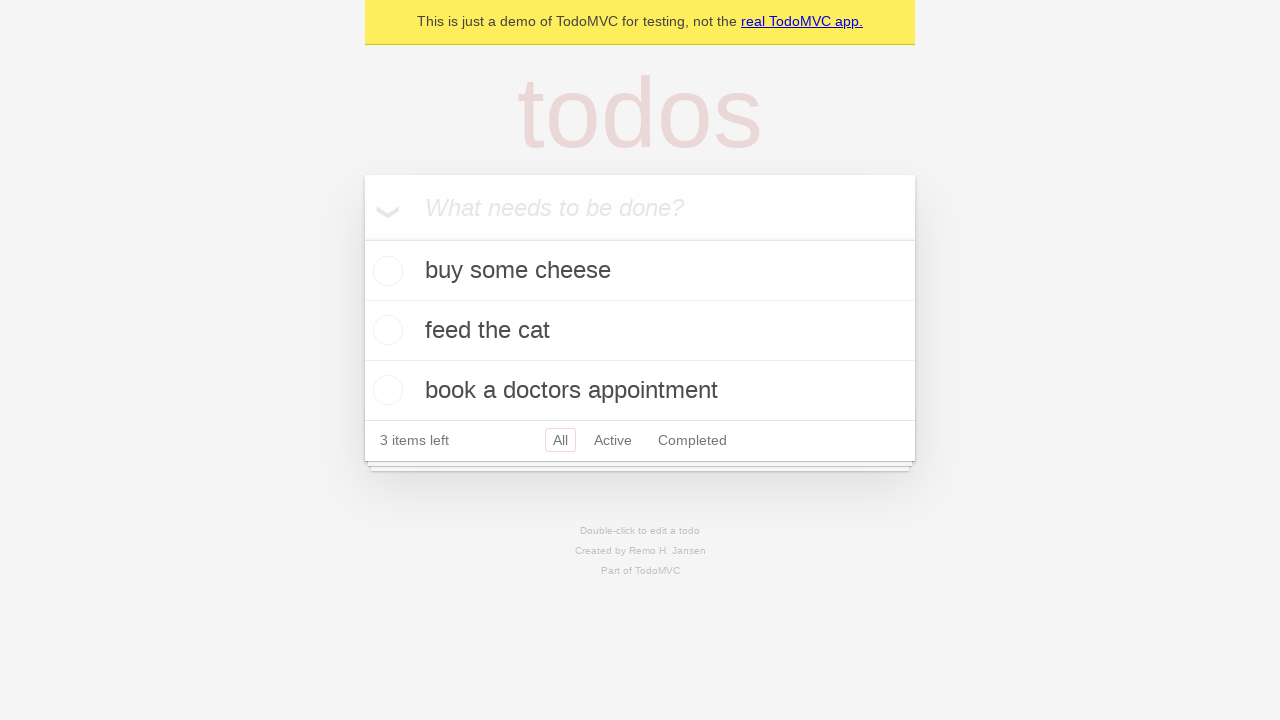

Double-clicked second todo item to enter edit mode at (640, 331) on internal:testid=[data-testid="todo-item"s] >> nth=1
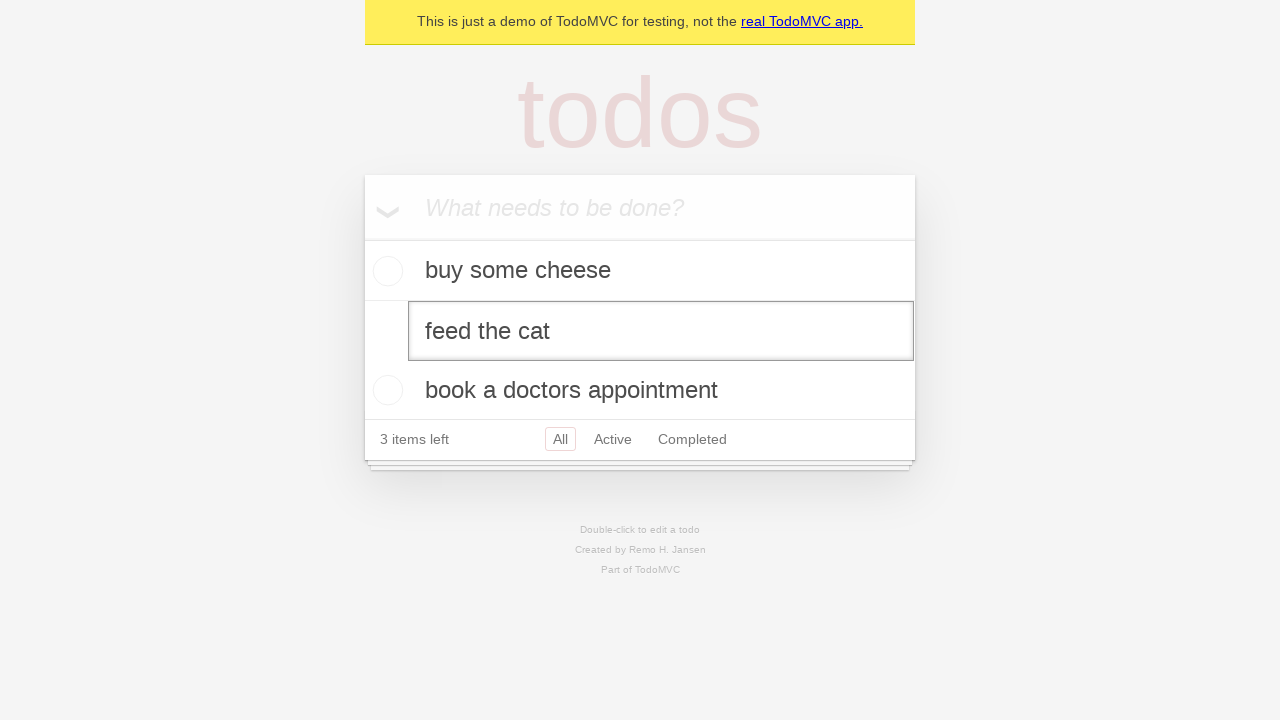

Edit mode activated for second todo item
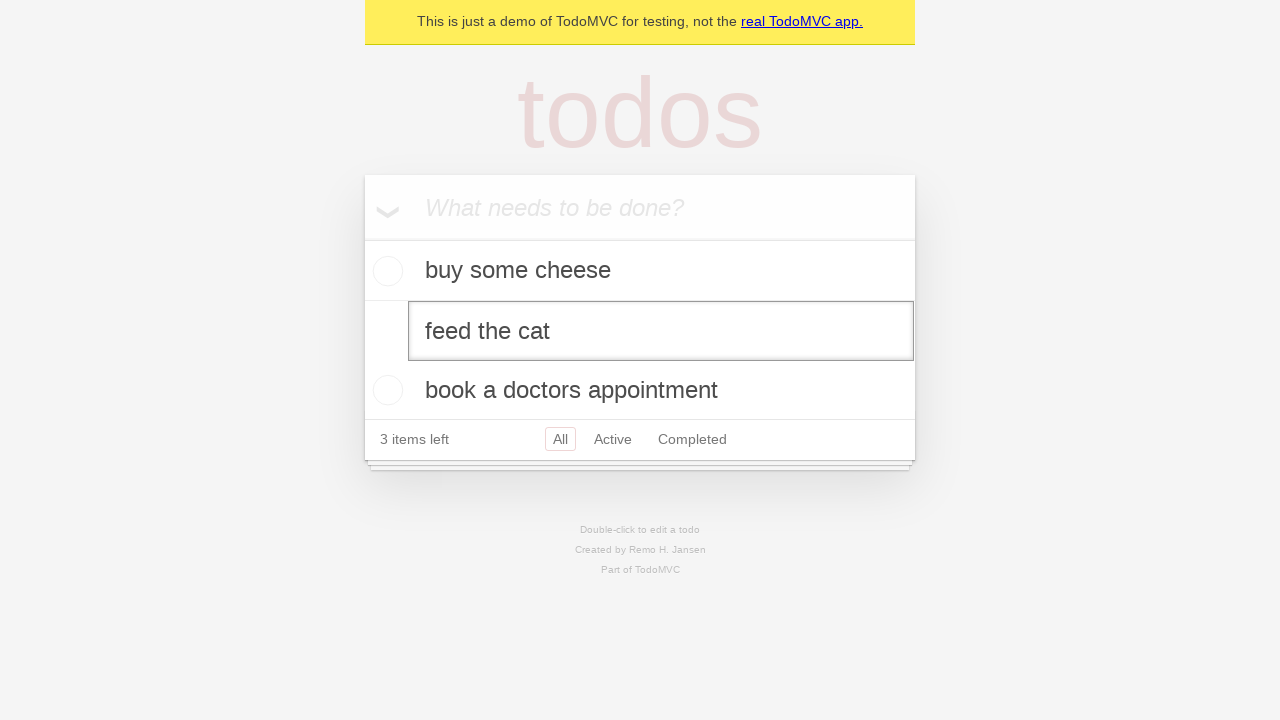

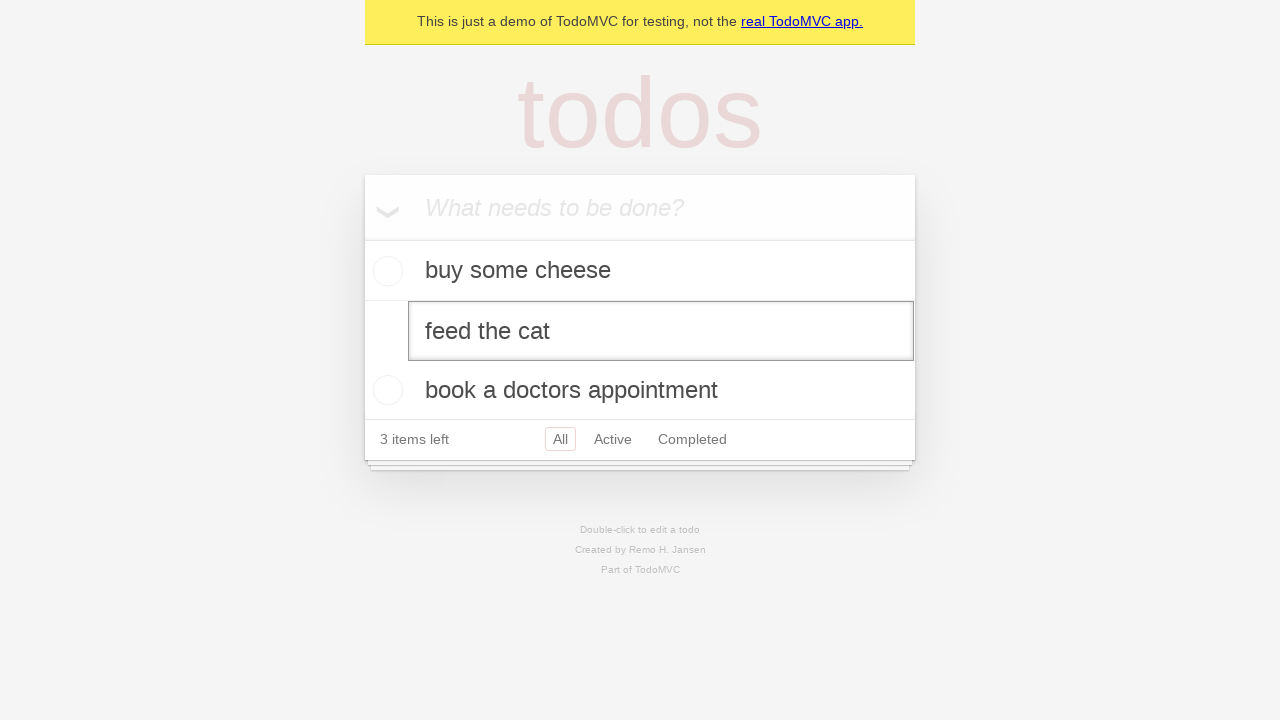